Tests window handling using a different approach - clicks a link to open a new tab and verifies the new tab's title is "New Window"

Starting URL: https://the-internet.herokuapp.com/windows

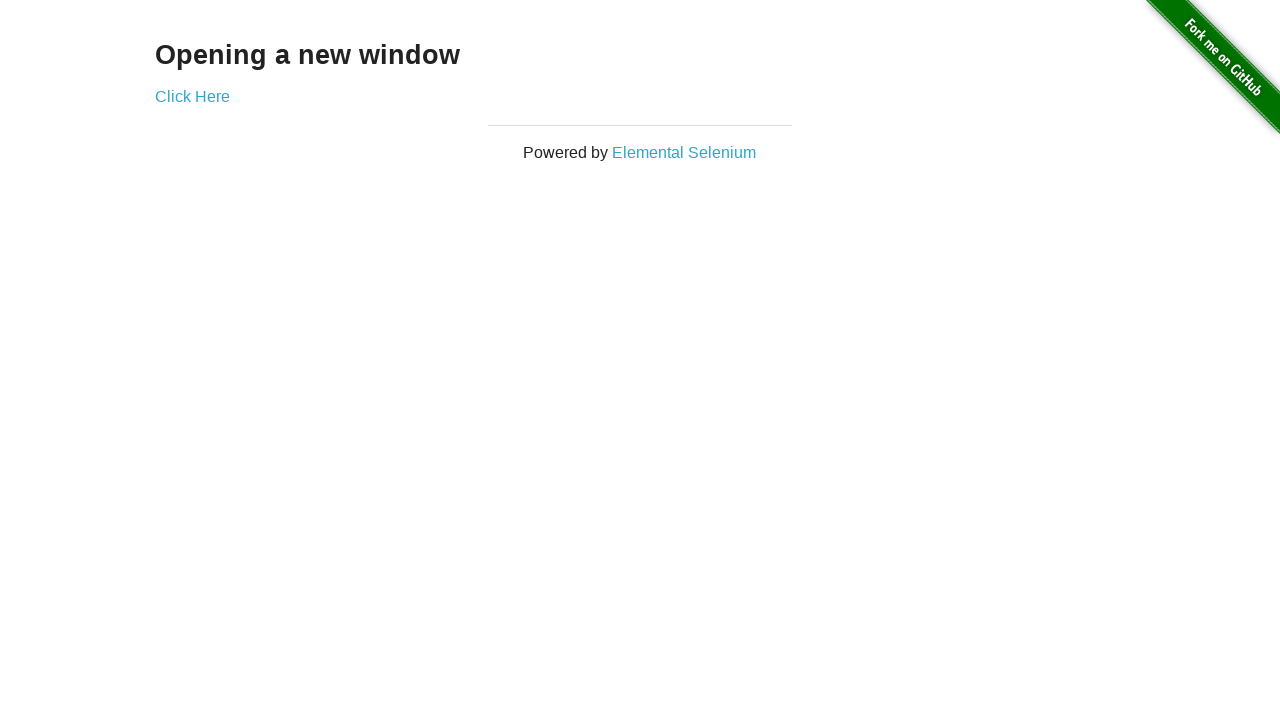

Clicked 'Click Here' link to open new tab at (192, 96) on xpath=//*[text()='Click Here']
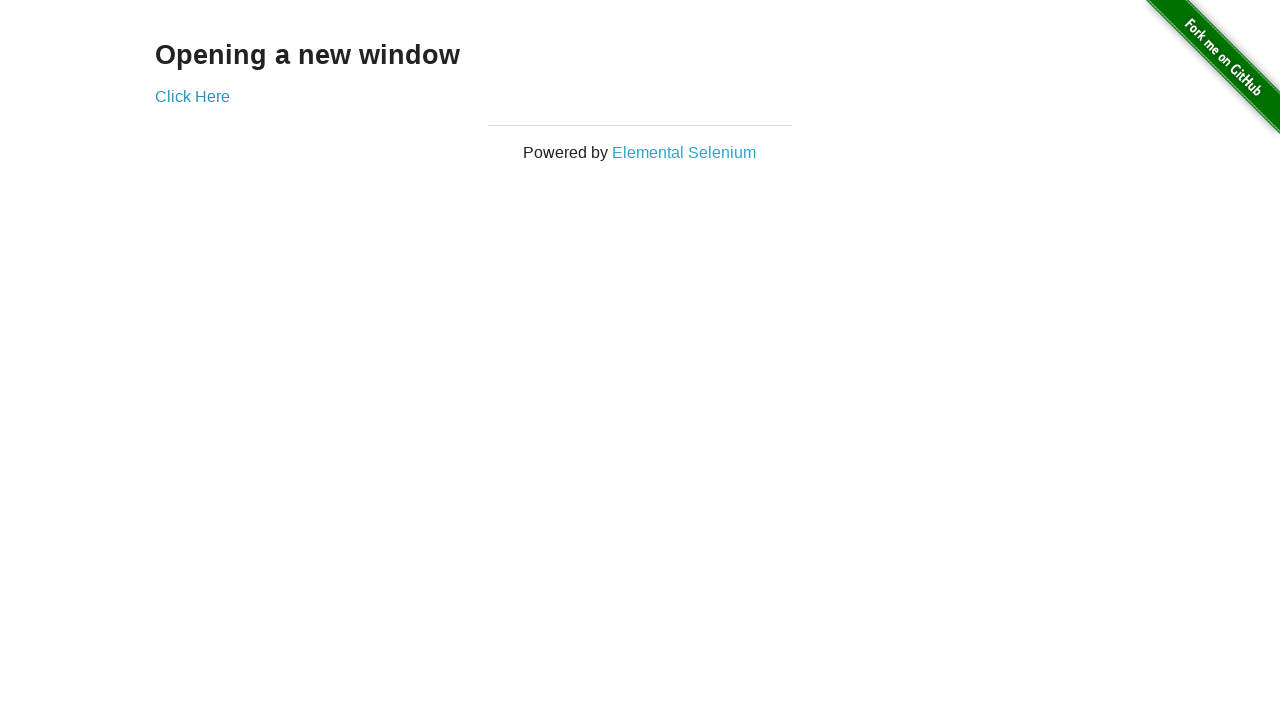

Captured new page object from context
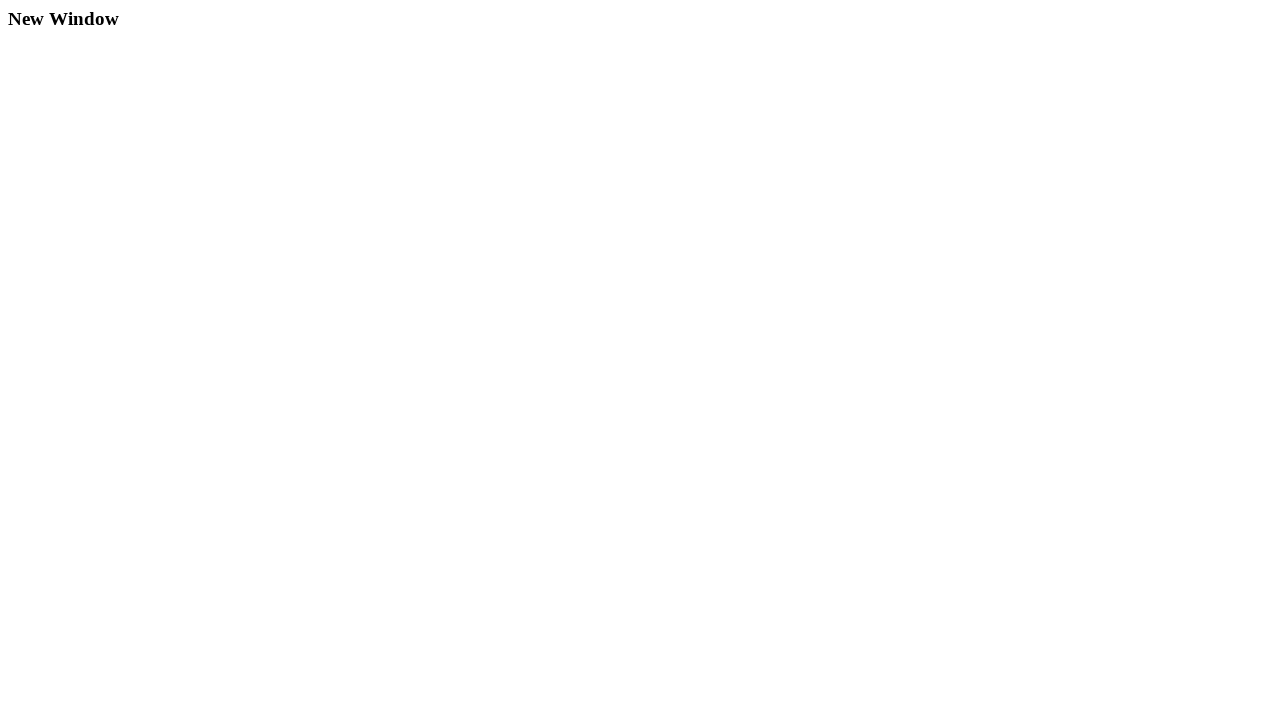

New page loaded completely
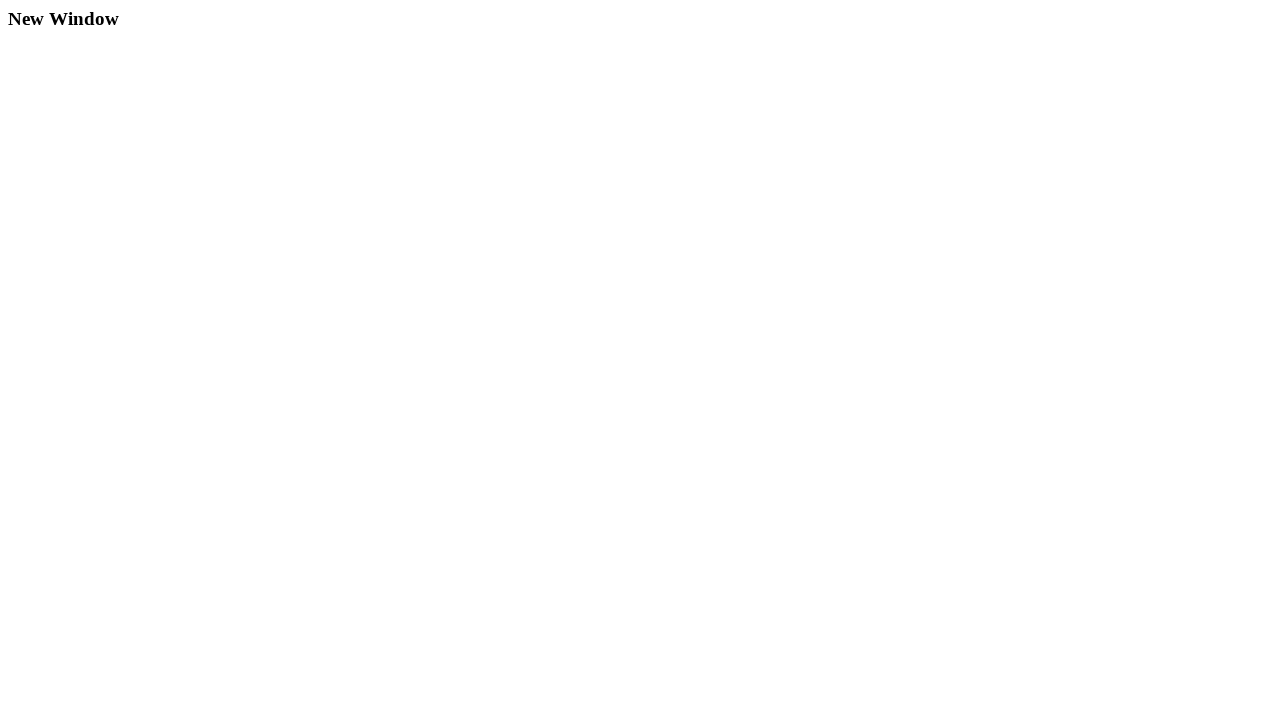

Verified new page title is 'New Window'
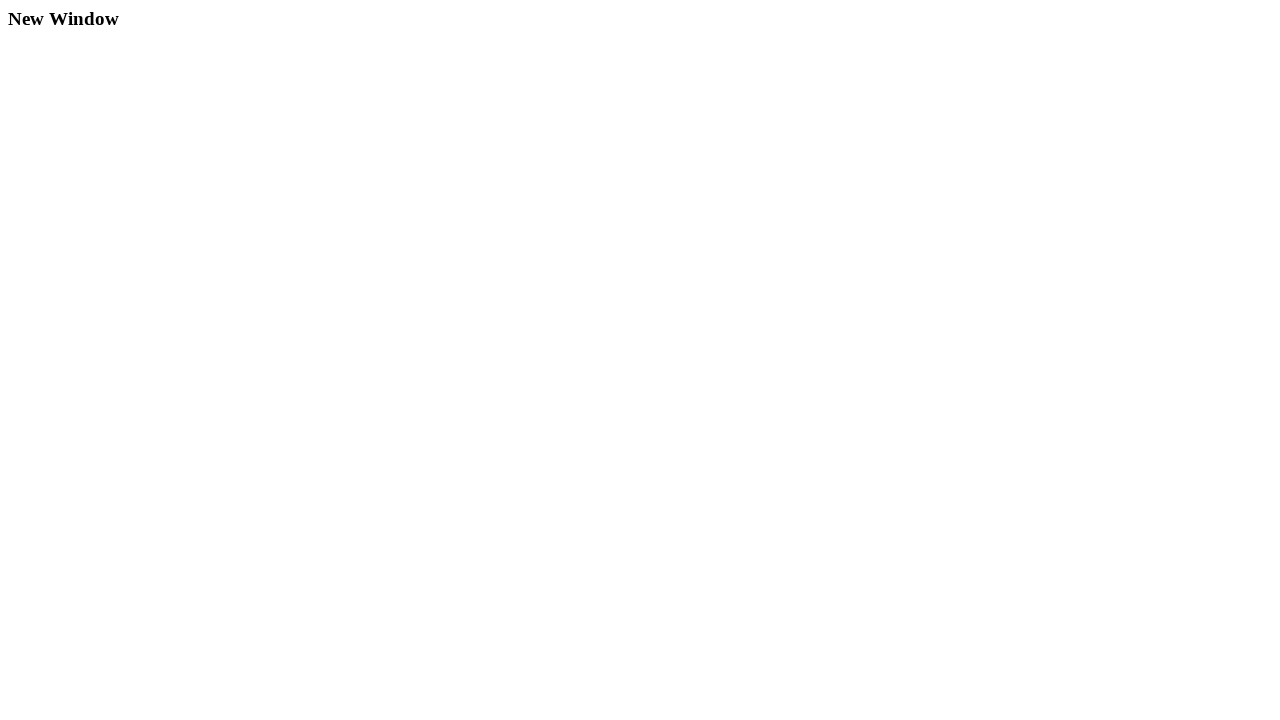

Closed the new tab
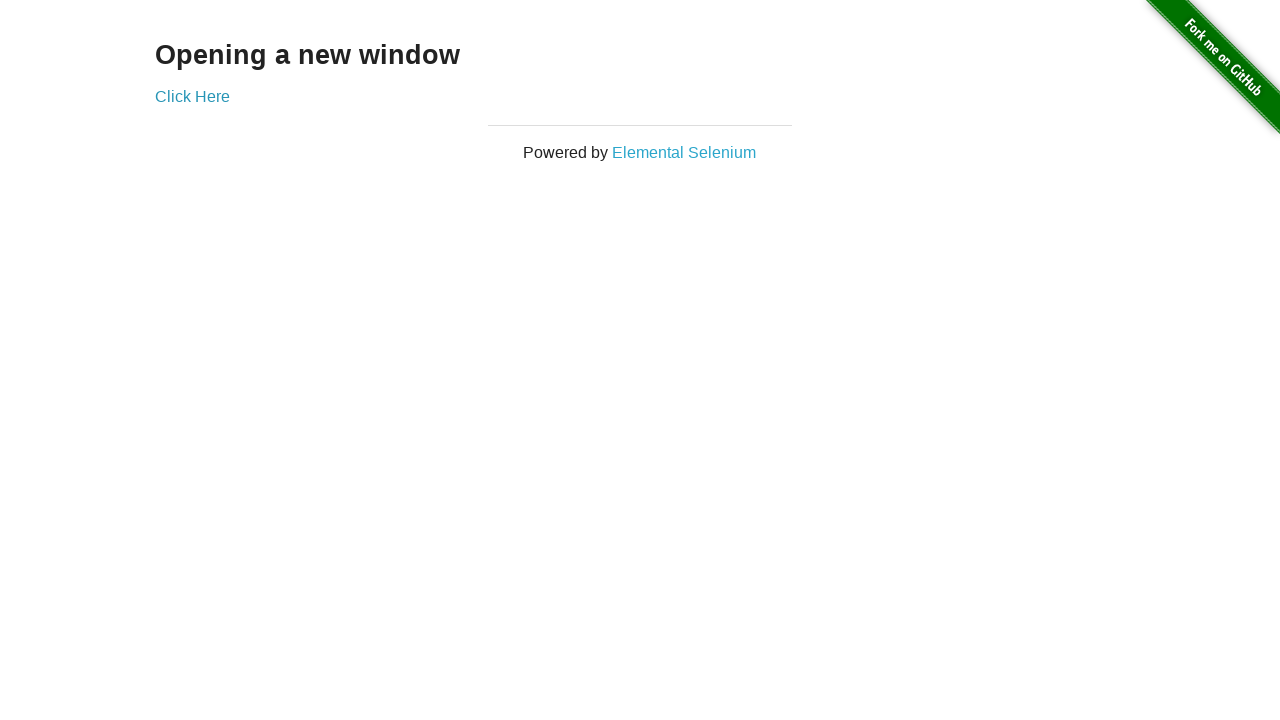

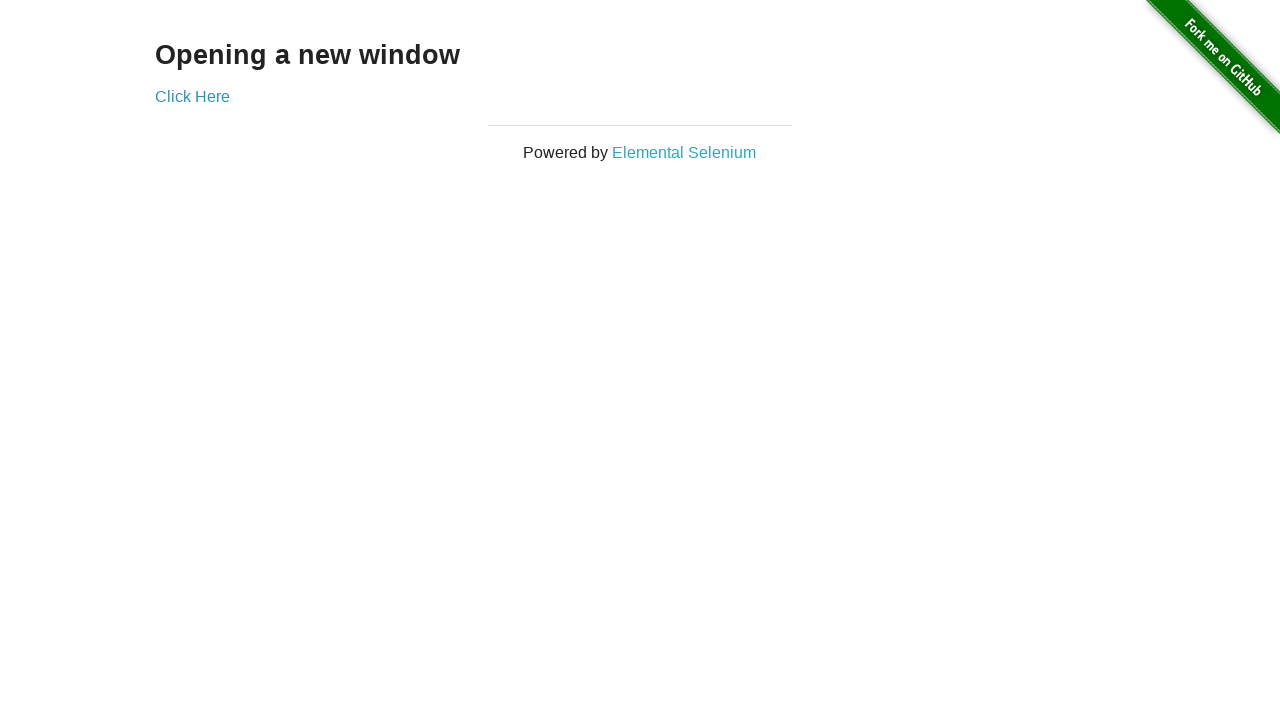